Tests click and hold interaction on a circle element, holding it for a period and then releasing it

Starting URL: https://www.kirupa.com/html5/press_and_hold.htm

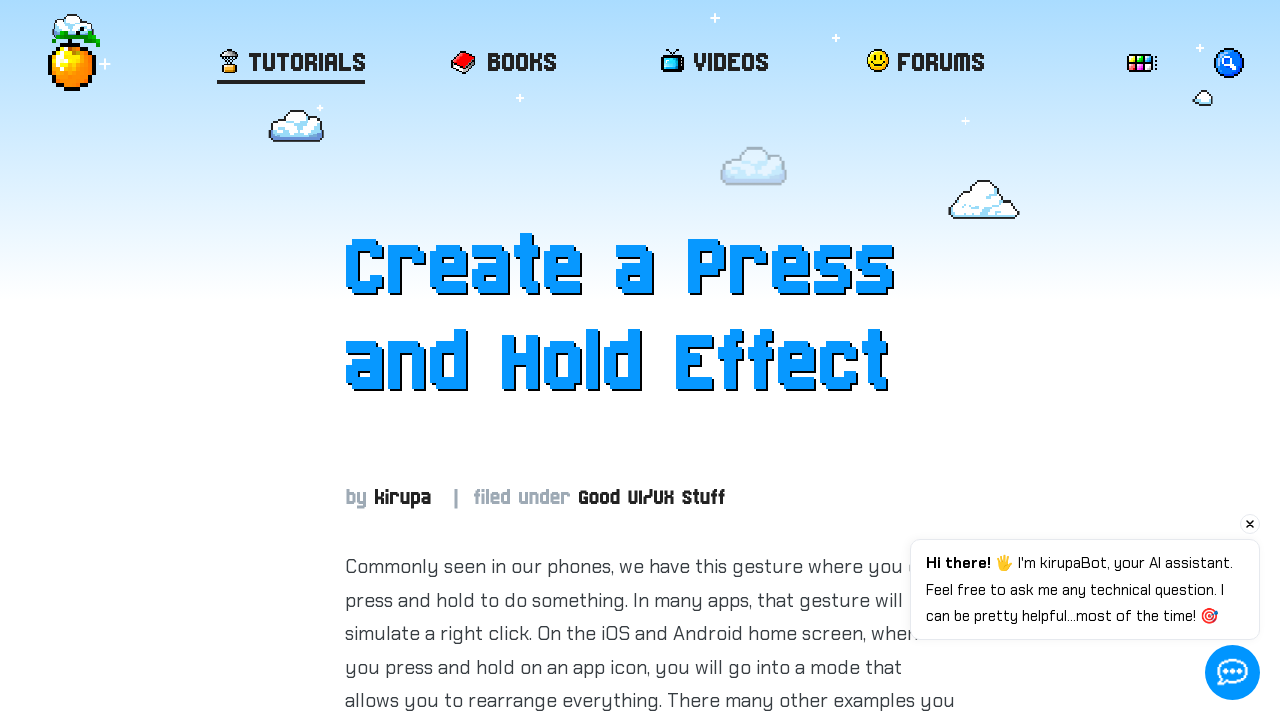

Navigated to press and hold test page
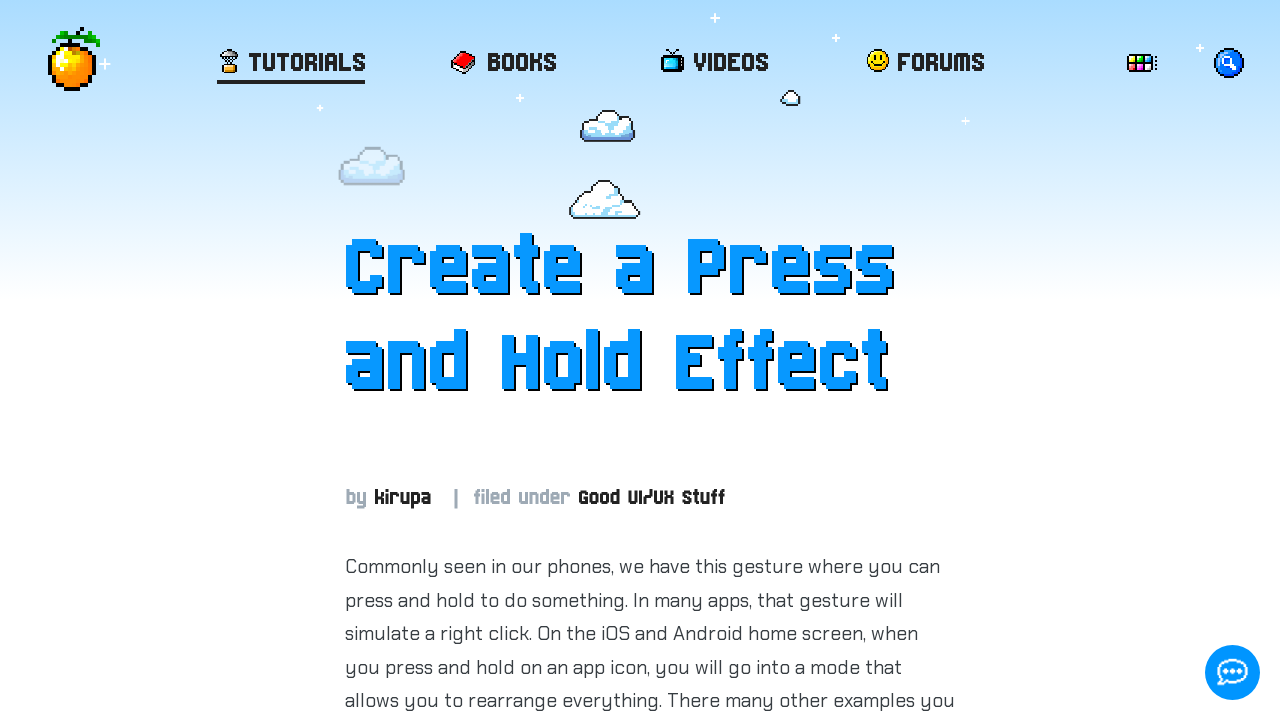

Located circle element with ID 'item'
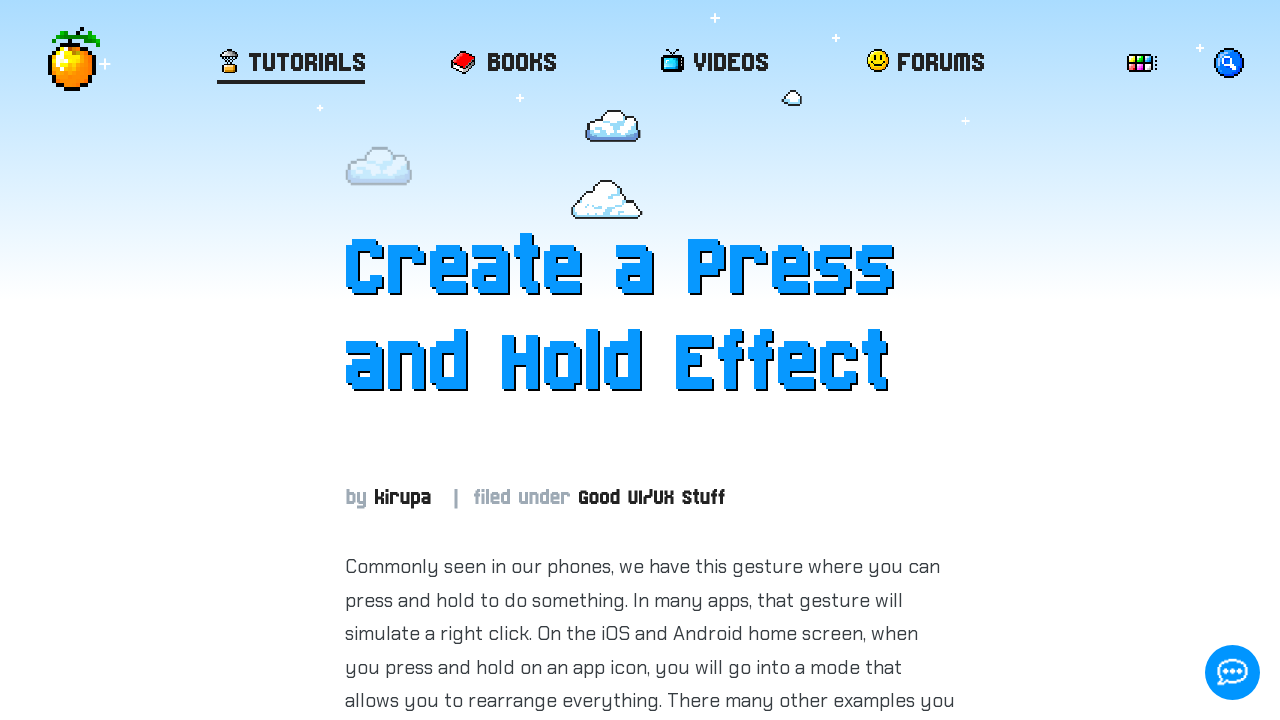

Performed click and hold on circle for 3 seconds, then released at (650, 361) on #item
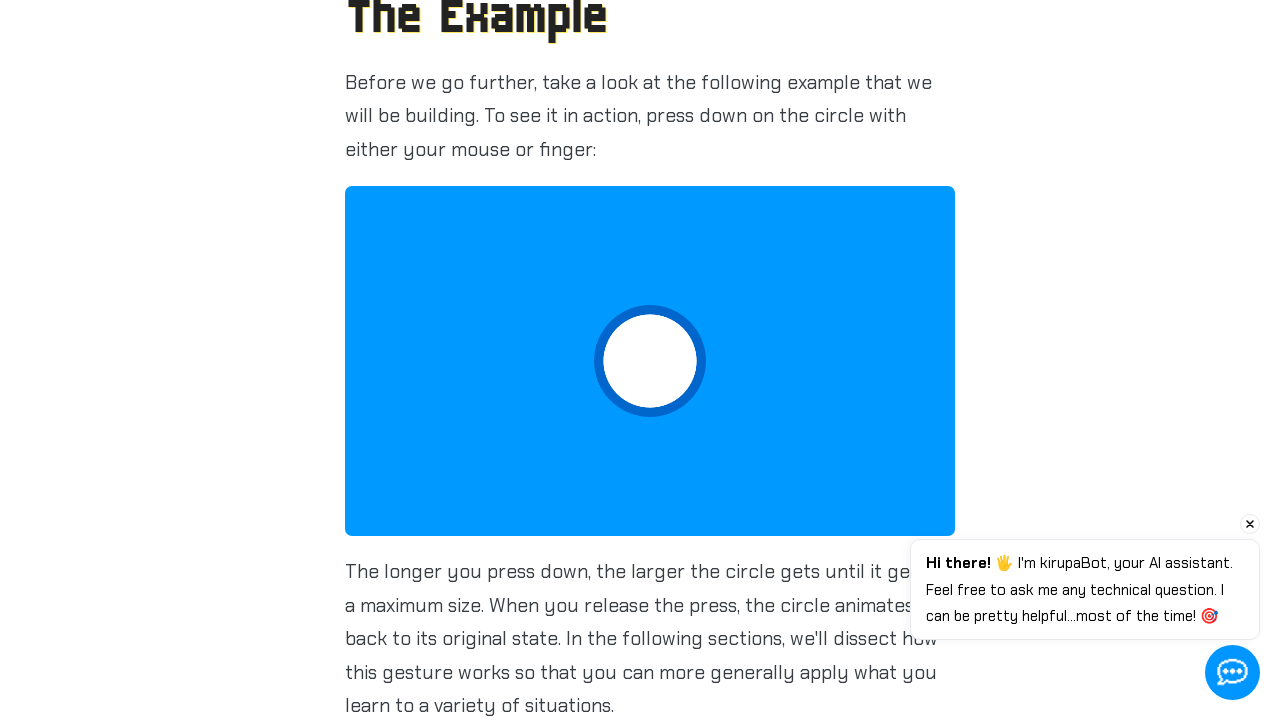

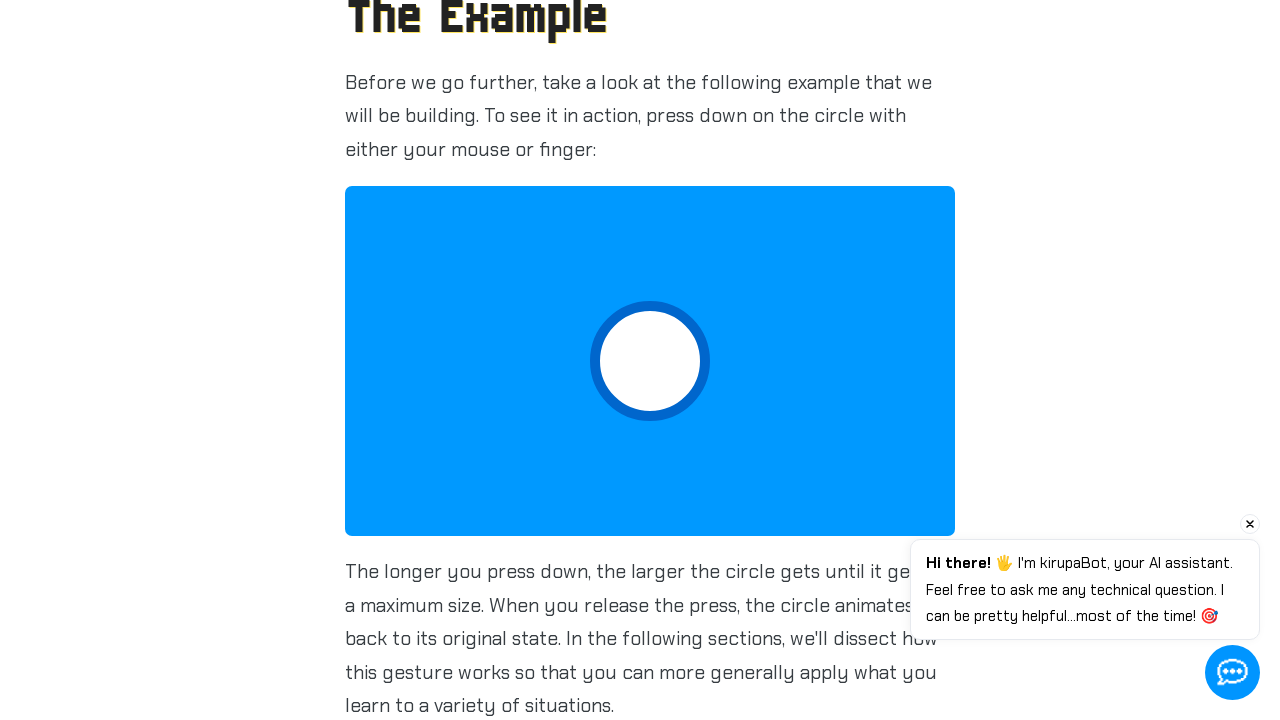